Tests a form submission by filling various input fields, leaving zip code empty, and verifying field validation states after submission

Starting URL: http://bonigarcia.dev/selenium-webdriver-java/data-types.html

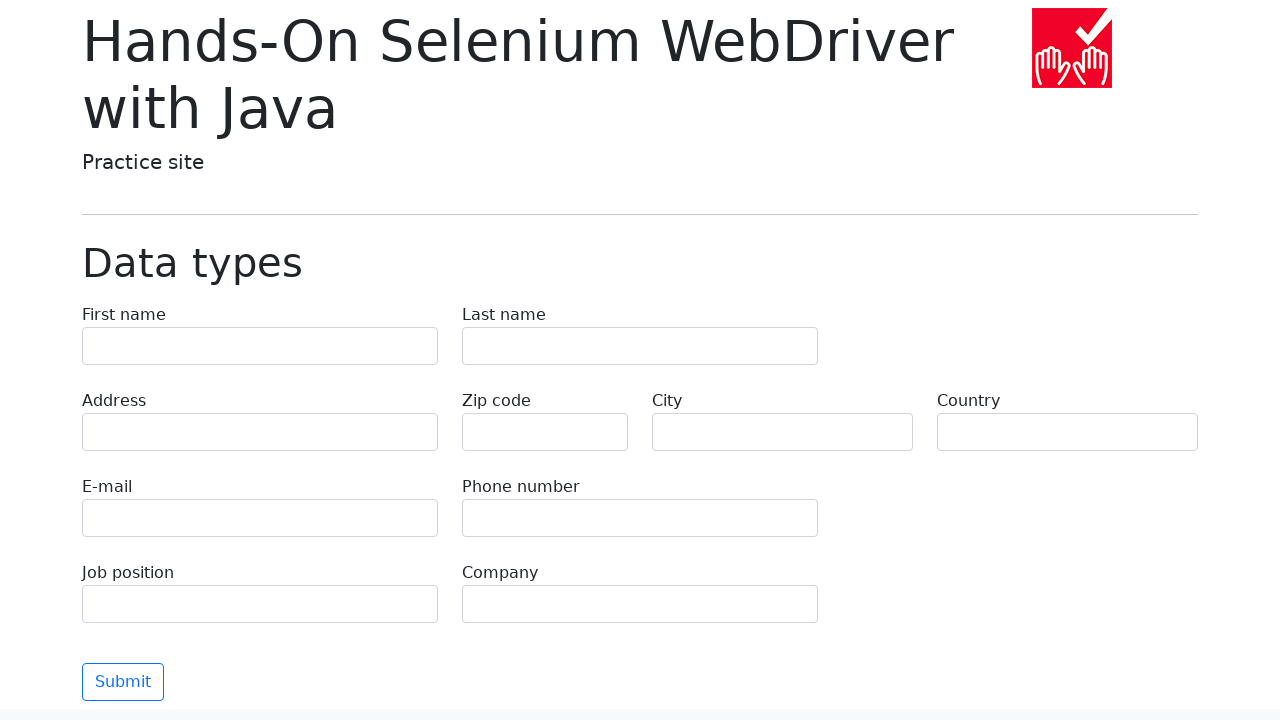

Waited for form to be ready - company field loaded
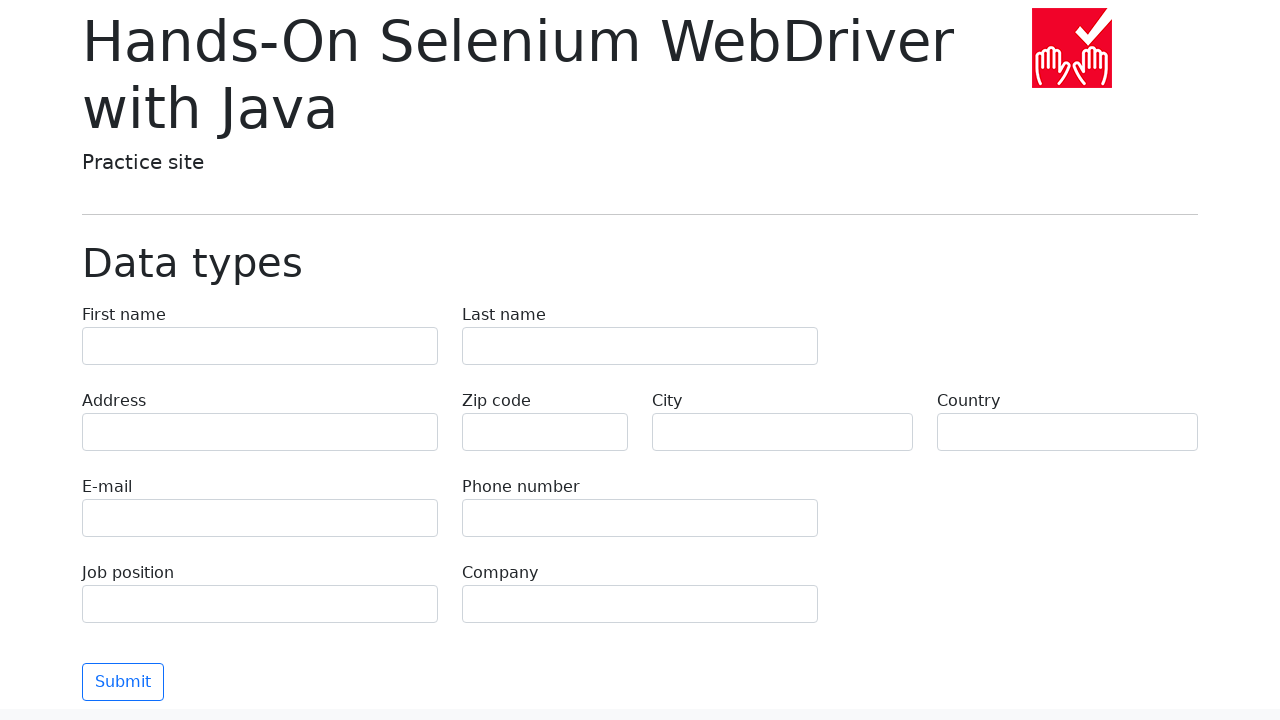

Filled first name field with 'Иван' on input[name='first-name']
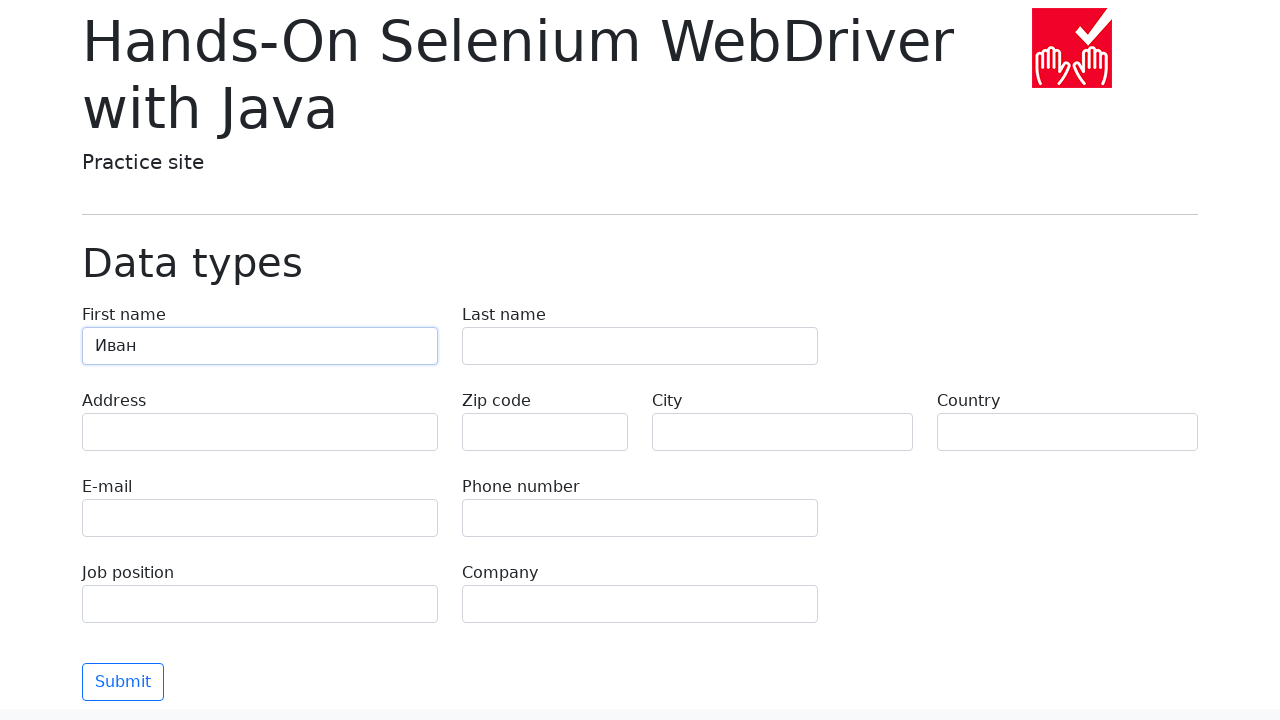

Filled last name field with 'Петров' on input[name='last-name']
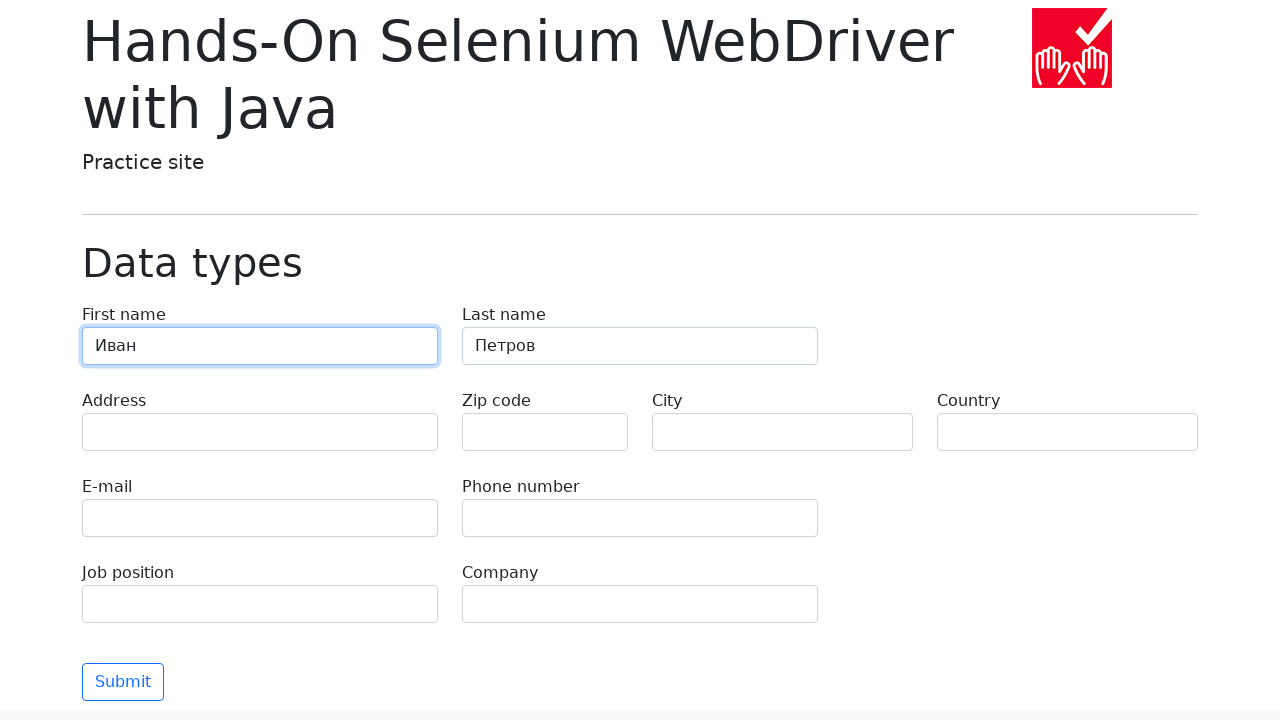

Filled address field with 'Ленина, 55-3' on input[name='address']
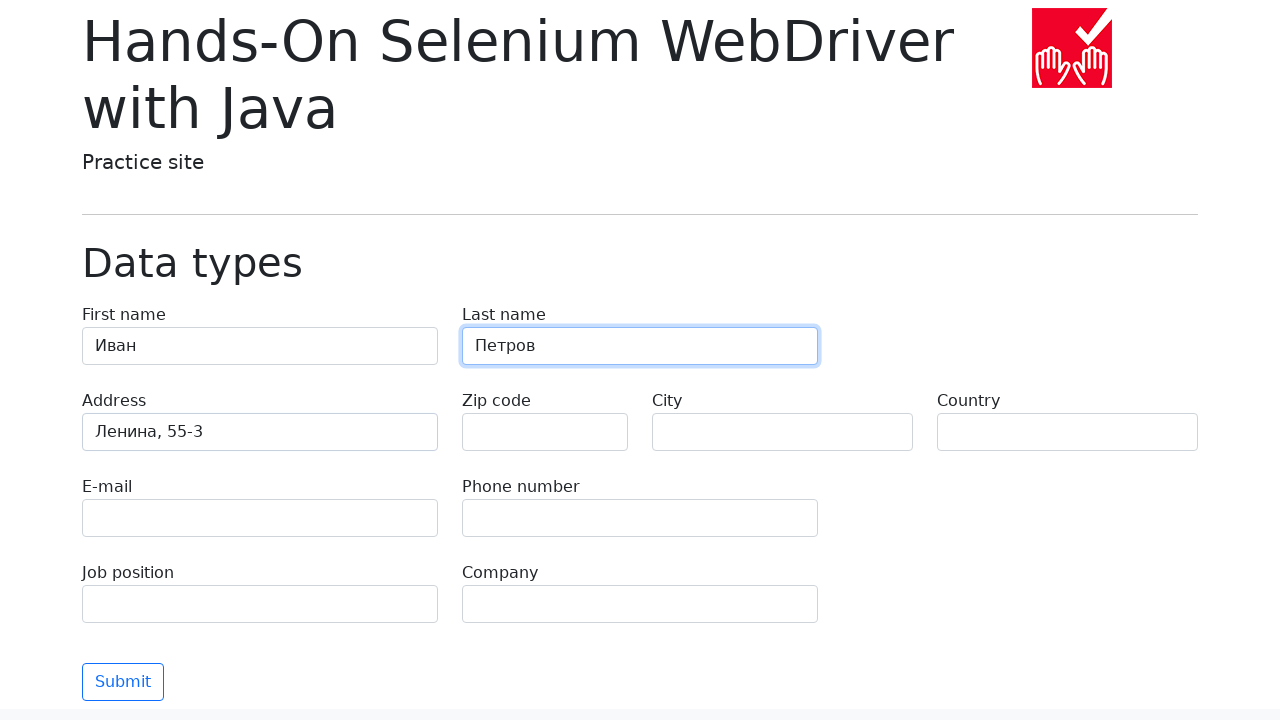

Filled email field with 'test@skypro.com' on input[name='e-mail']
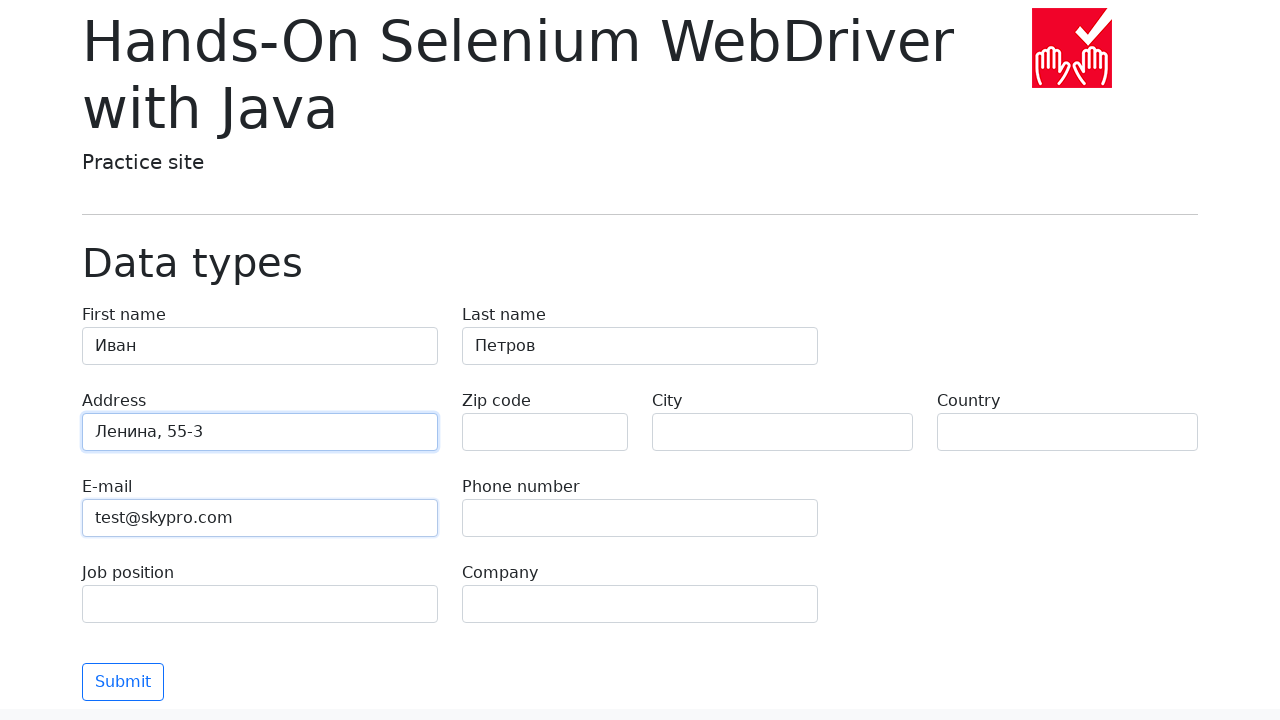

Filled phone field with '+7985899998787' on input[name='phone']
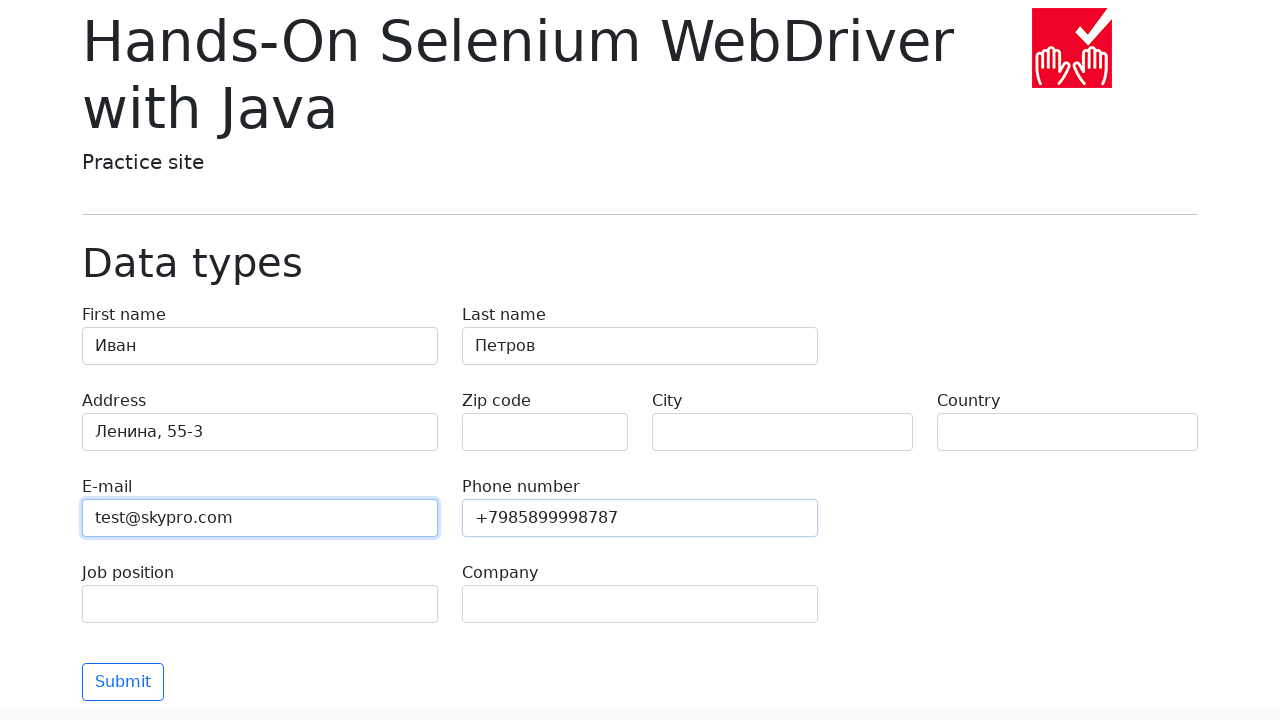

Left zip code field empty intentionally on input[name='zip-code']
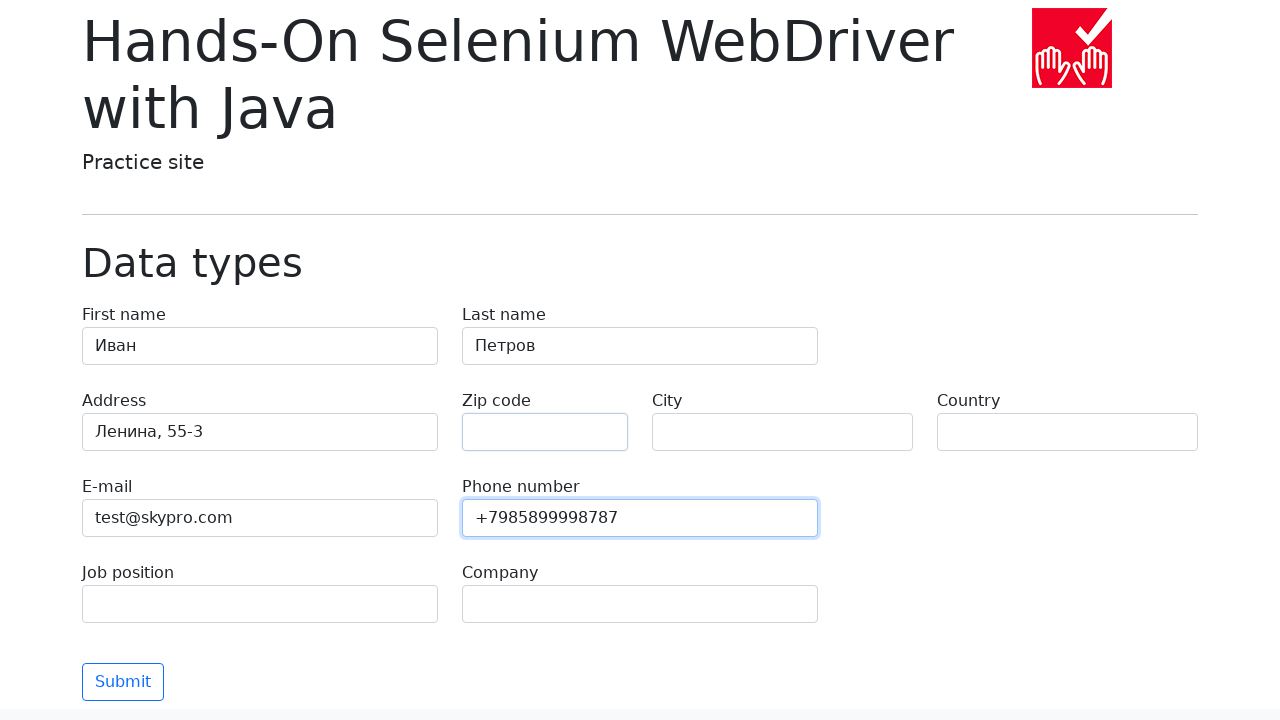

Filled city field with 'Москва' on input[name='city']
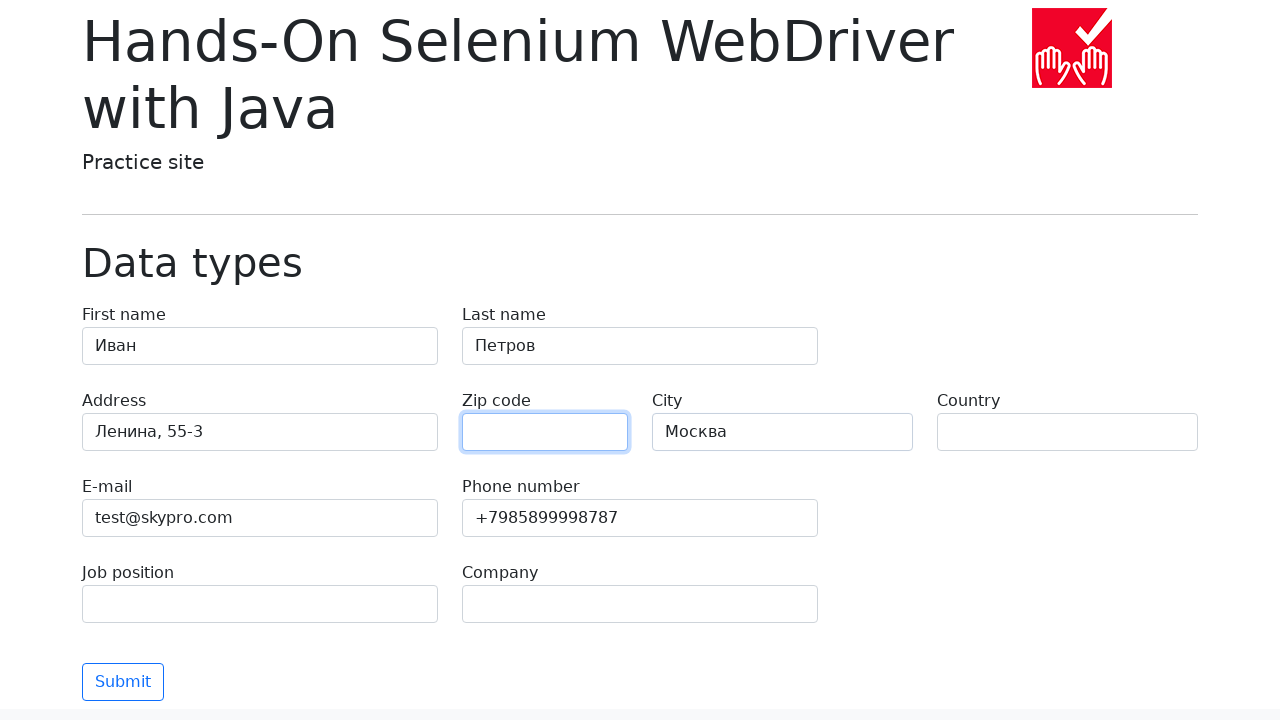

Filled country field with 'Россия' on input[name='country']
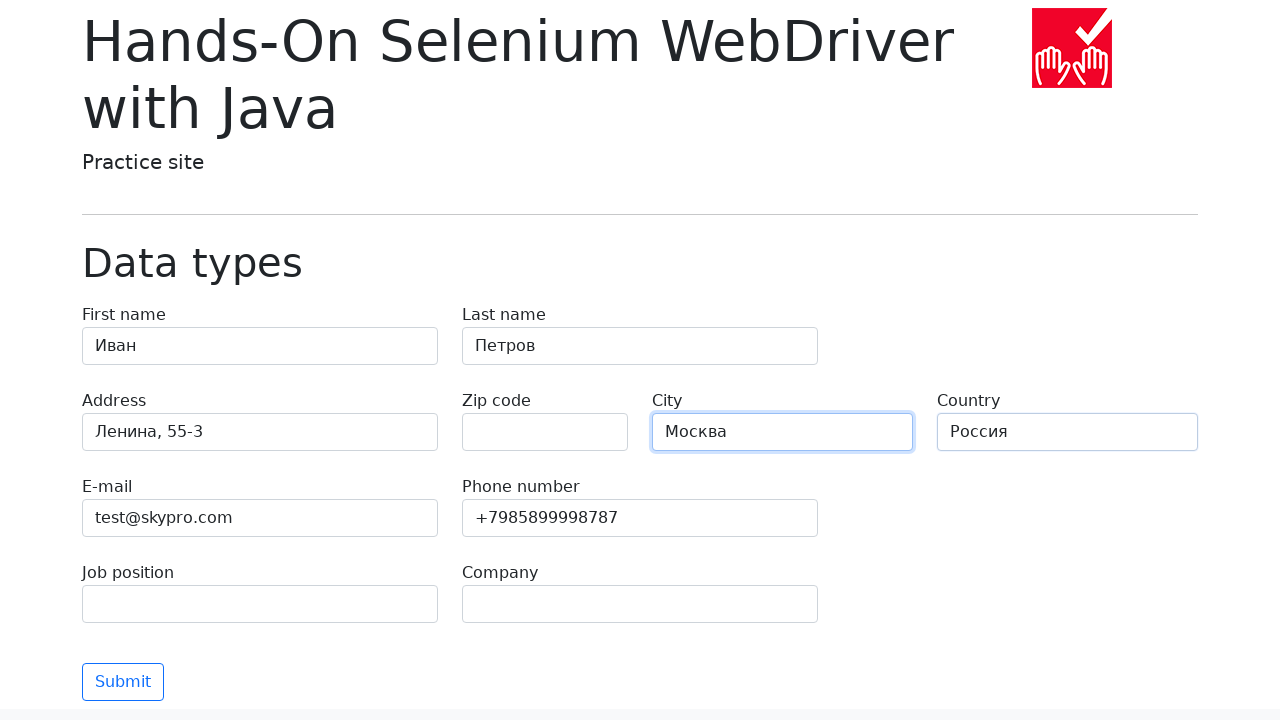

Filled job position field with 'QA' on input[name='job-position']
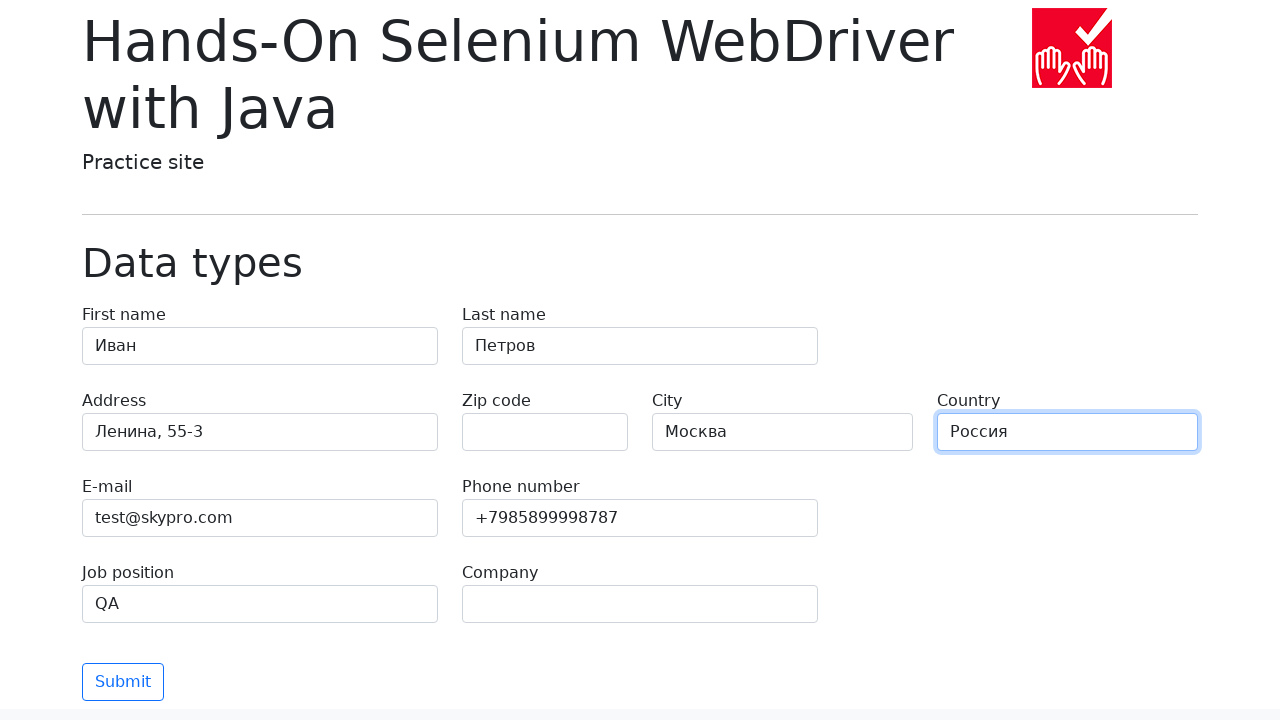

Filled company field with 'SkyPro' on input[name='company']
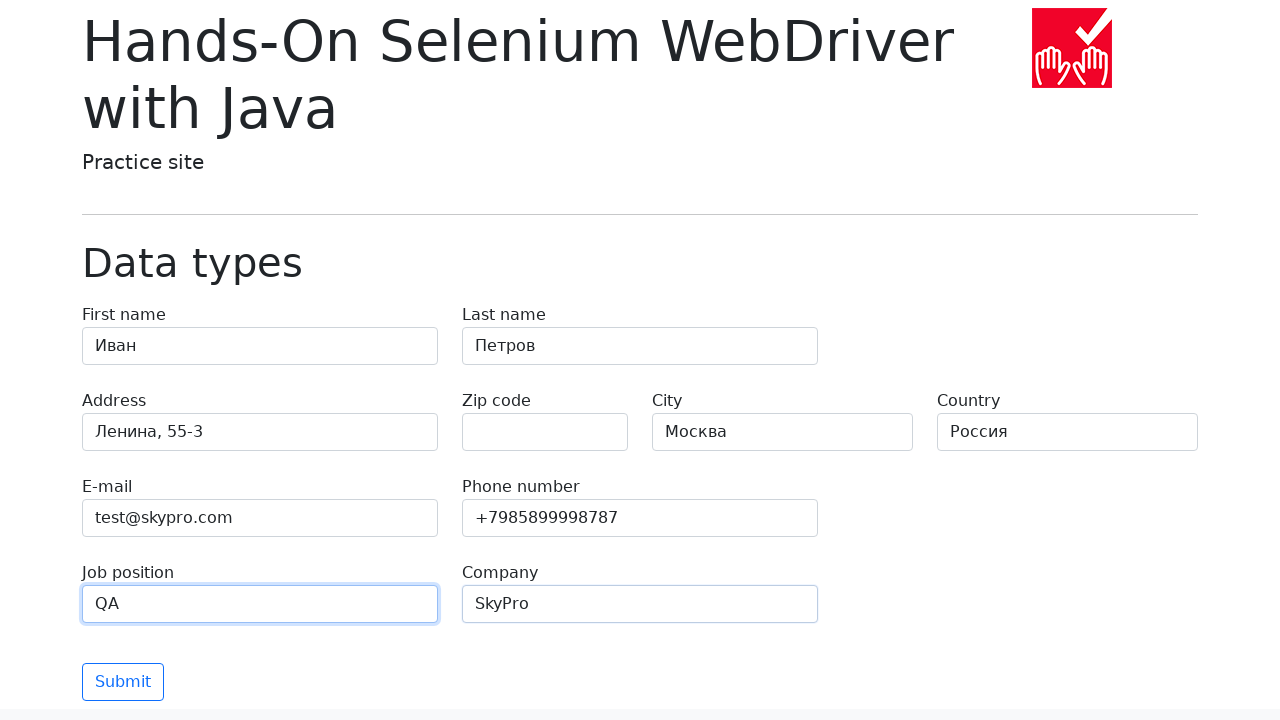

Clicked submit button to submit form at (123, 682) on button[type='submit']
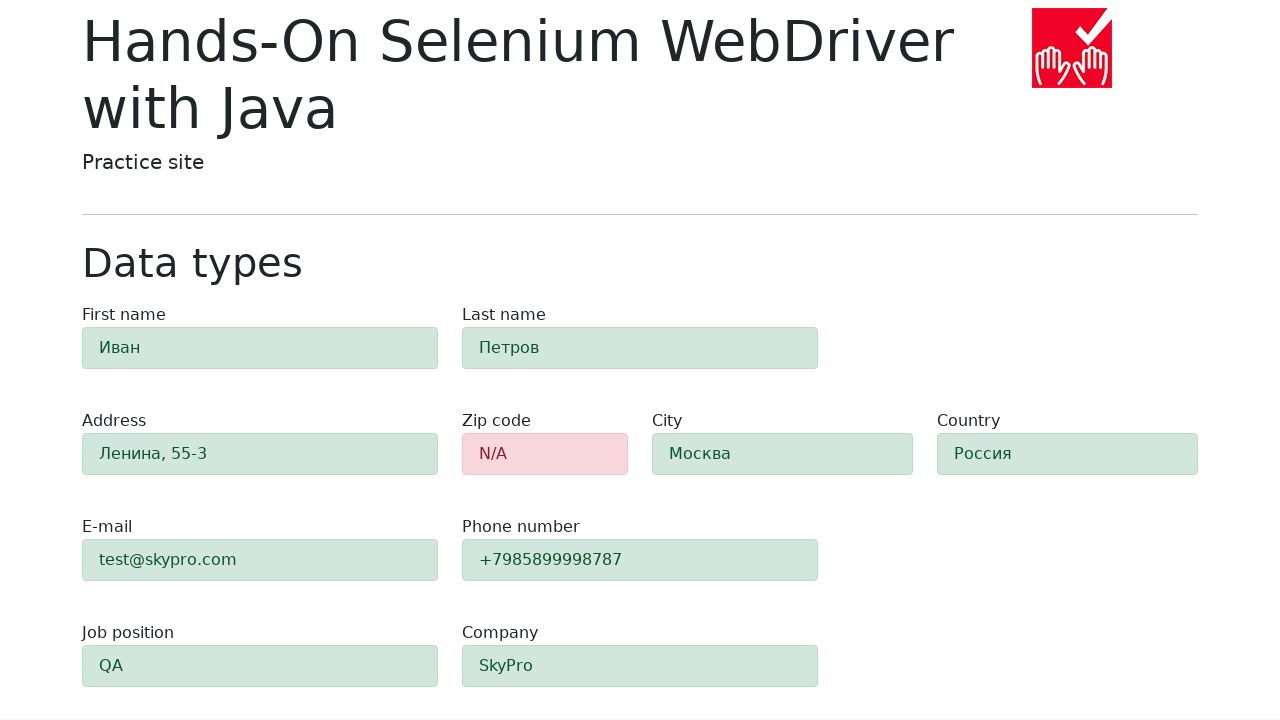

Waited for form validation results to appear
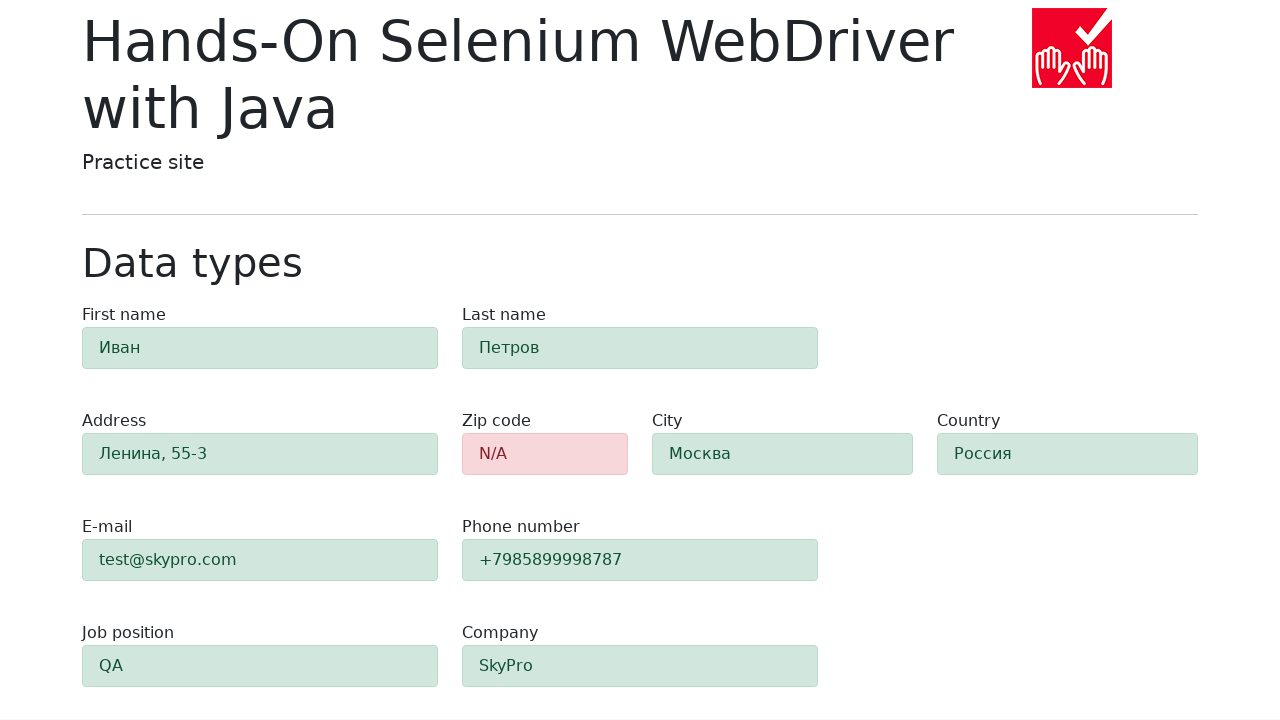

Verified zip-code field has danger class (validation error)
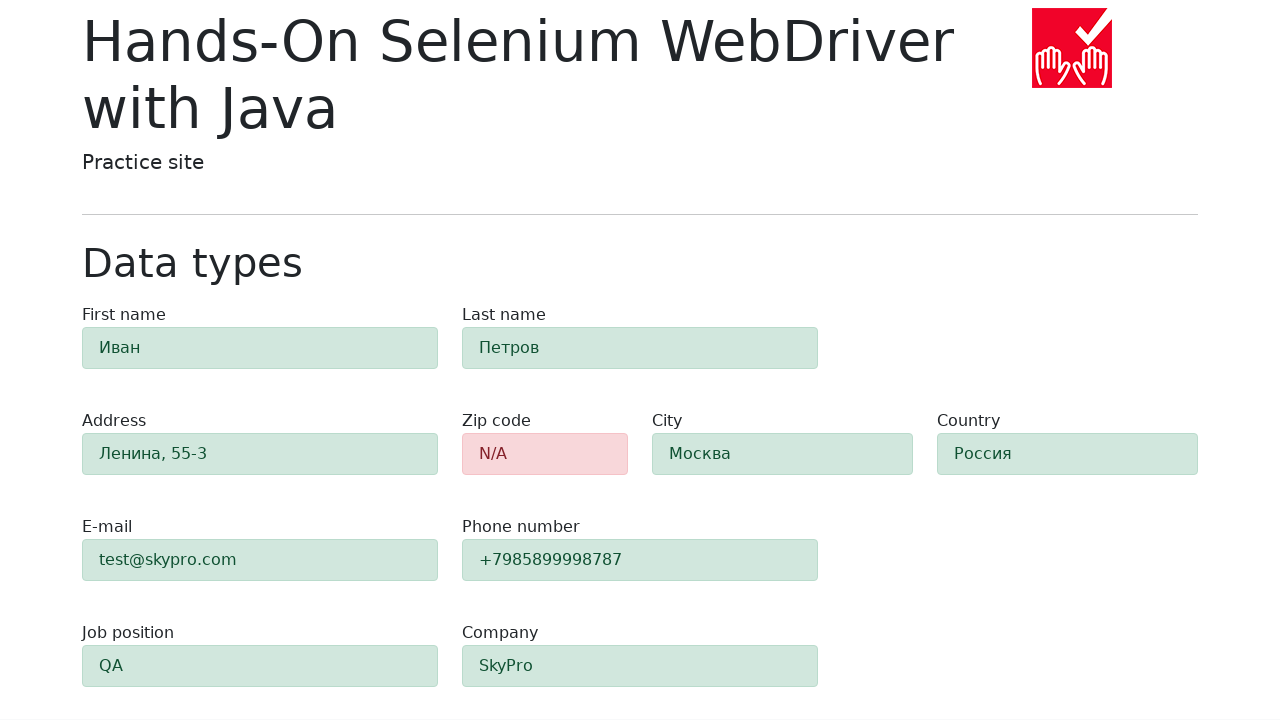

Verified first-name field has success class (validation passed)
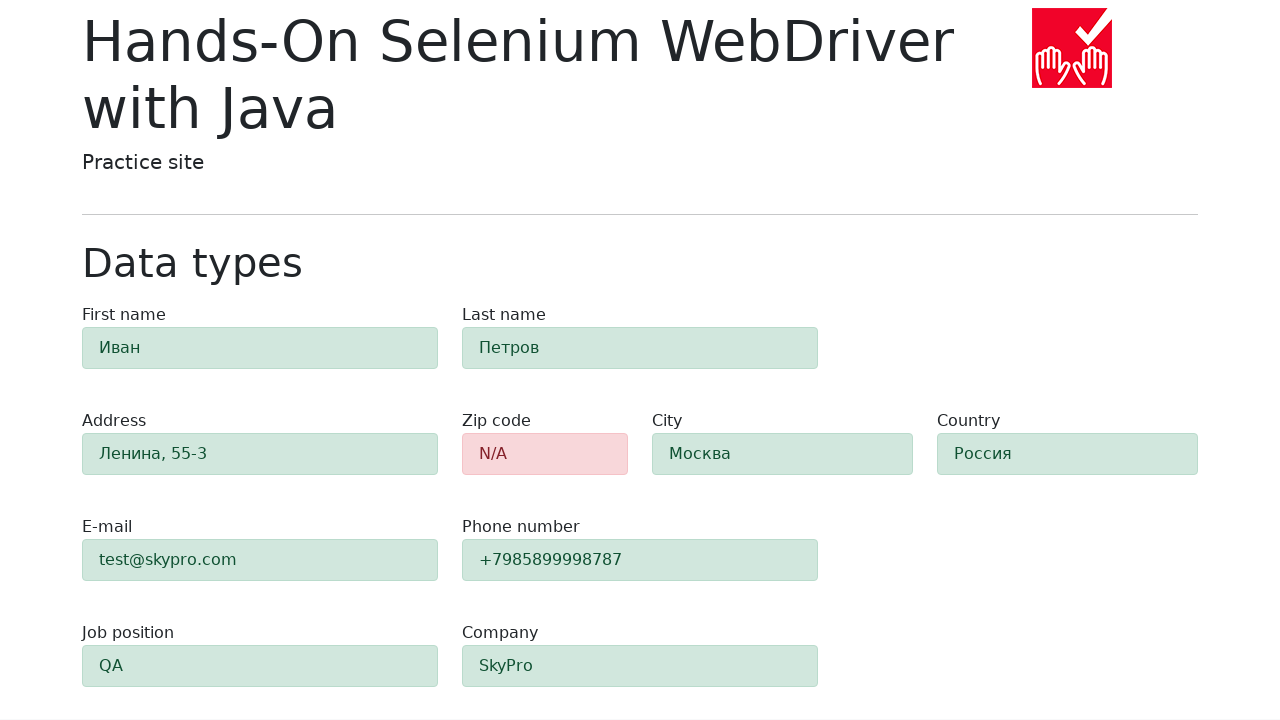

Verified last-name field has success class (validation passed)
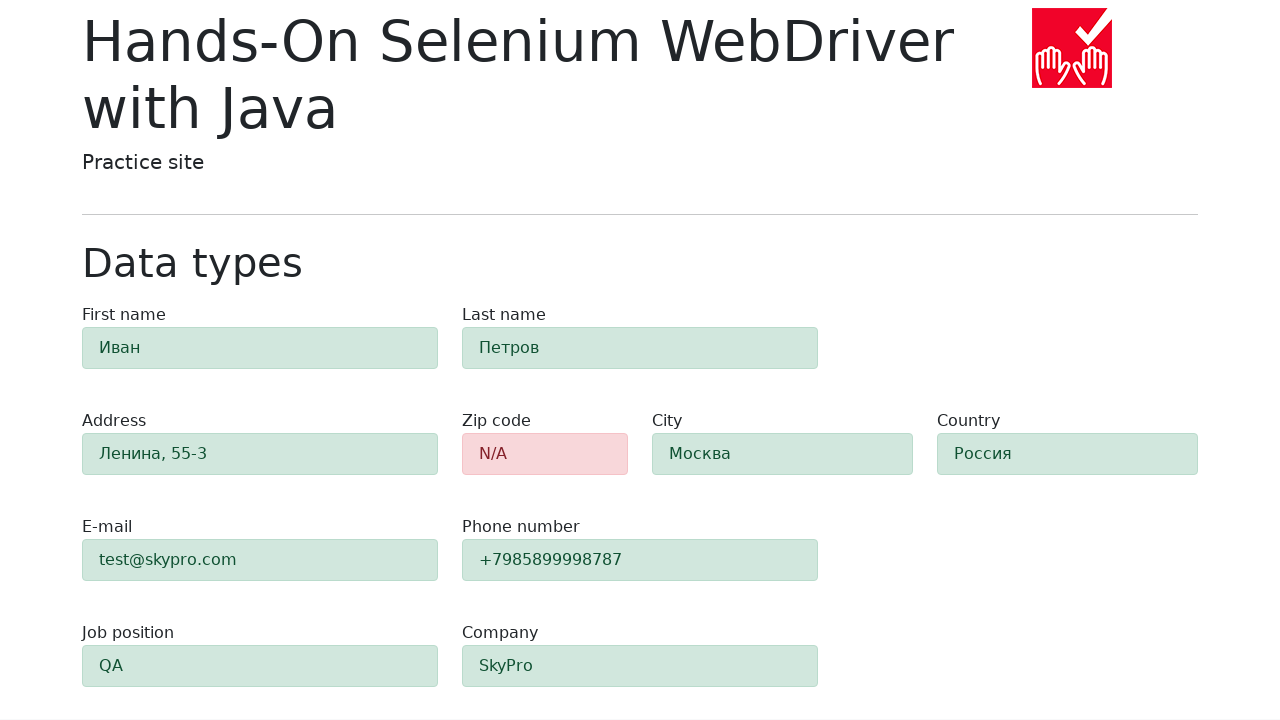

Verified address field has success class (validation passed)
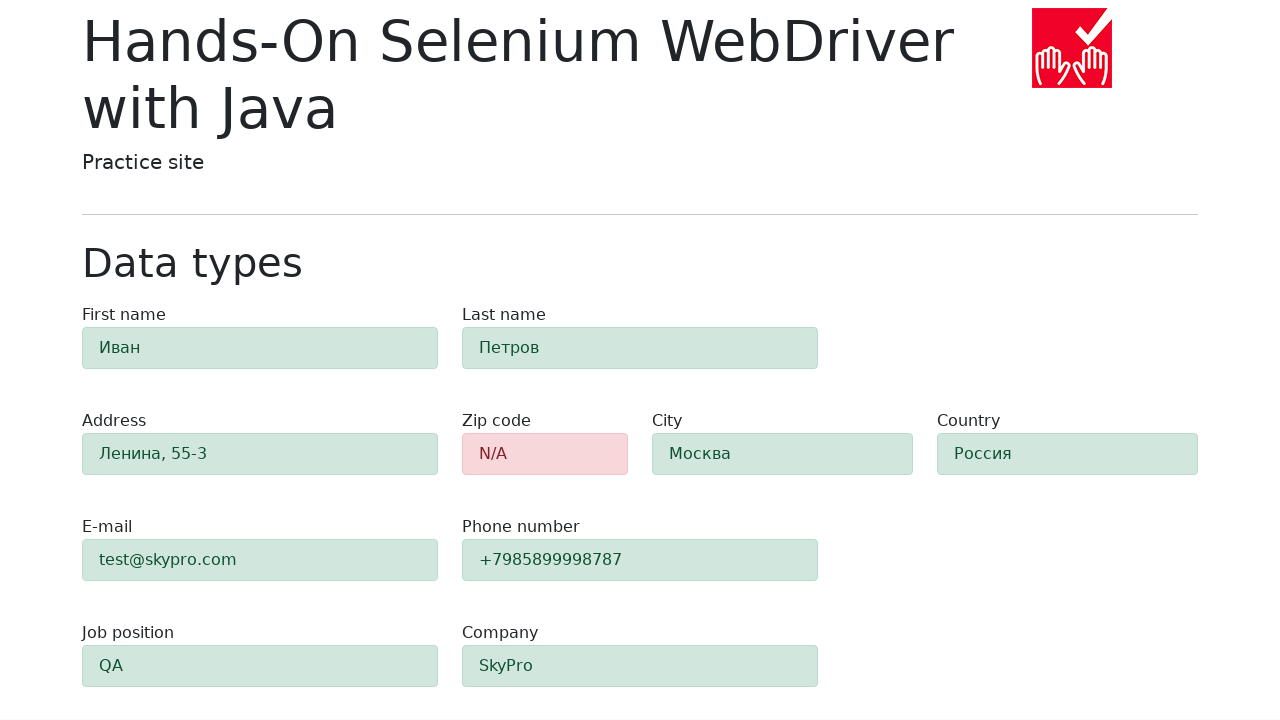

Verified e-mail field has success class (validation passed)
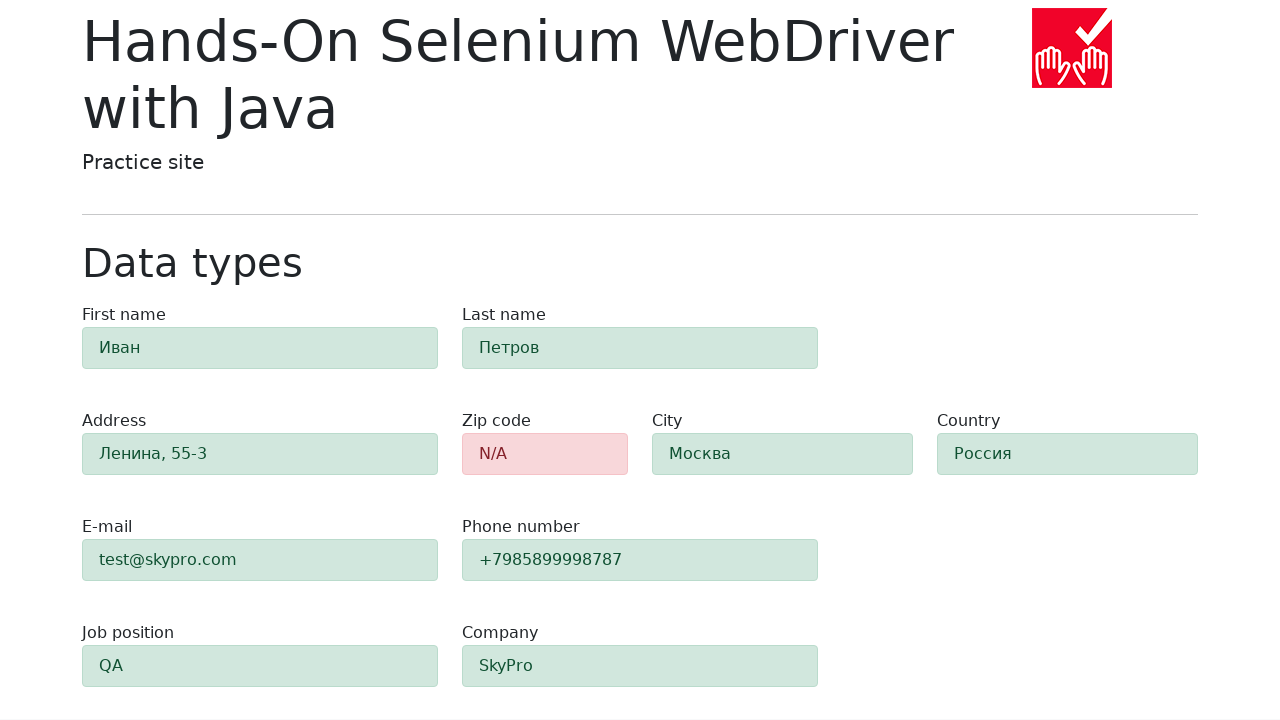

Verified phone field has success class (validation passed)
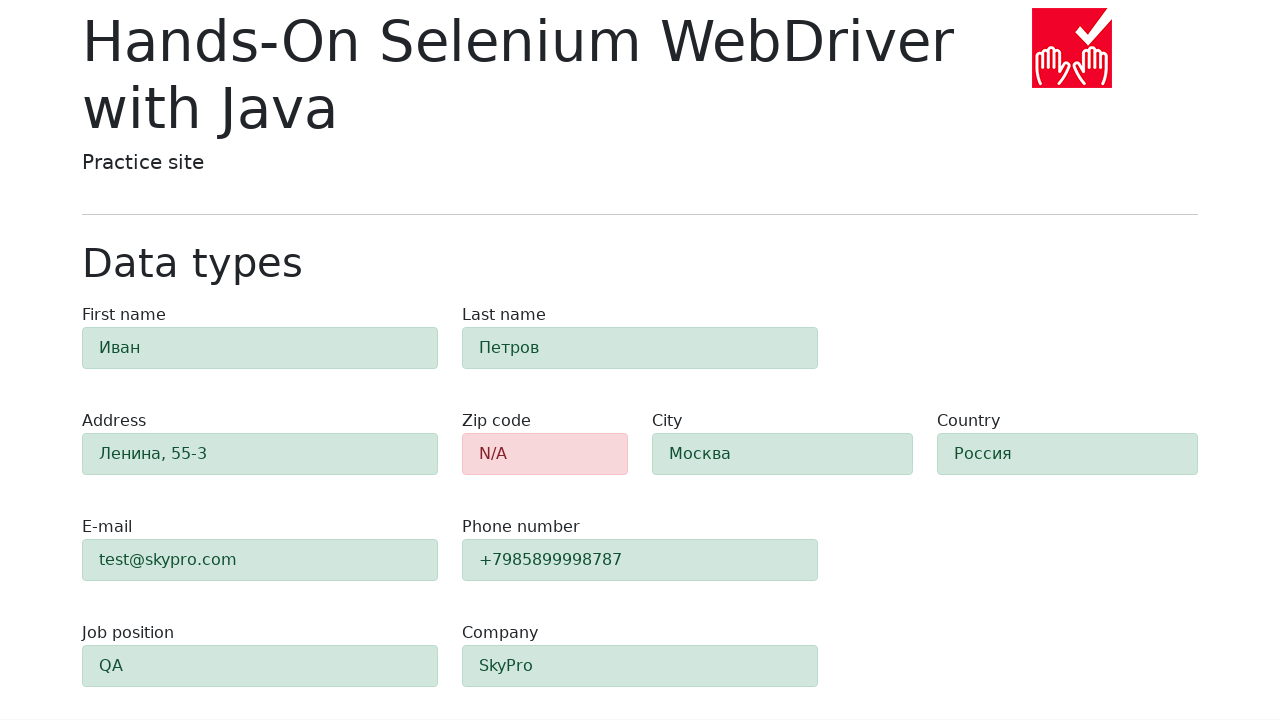

Verified city field has success class (validation passed)
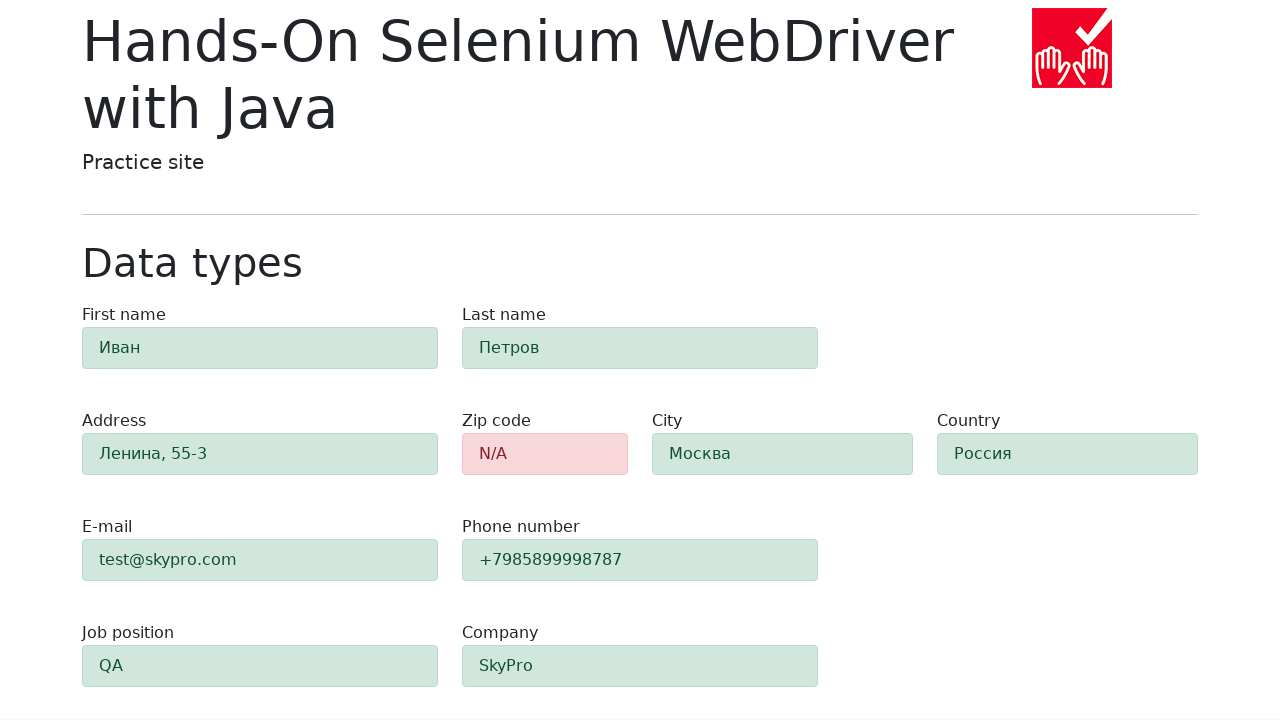

Verified country field has success class (validation passed)
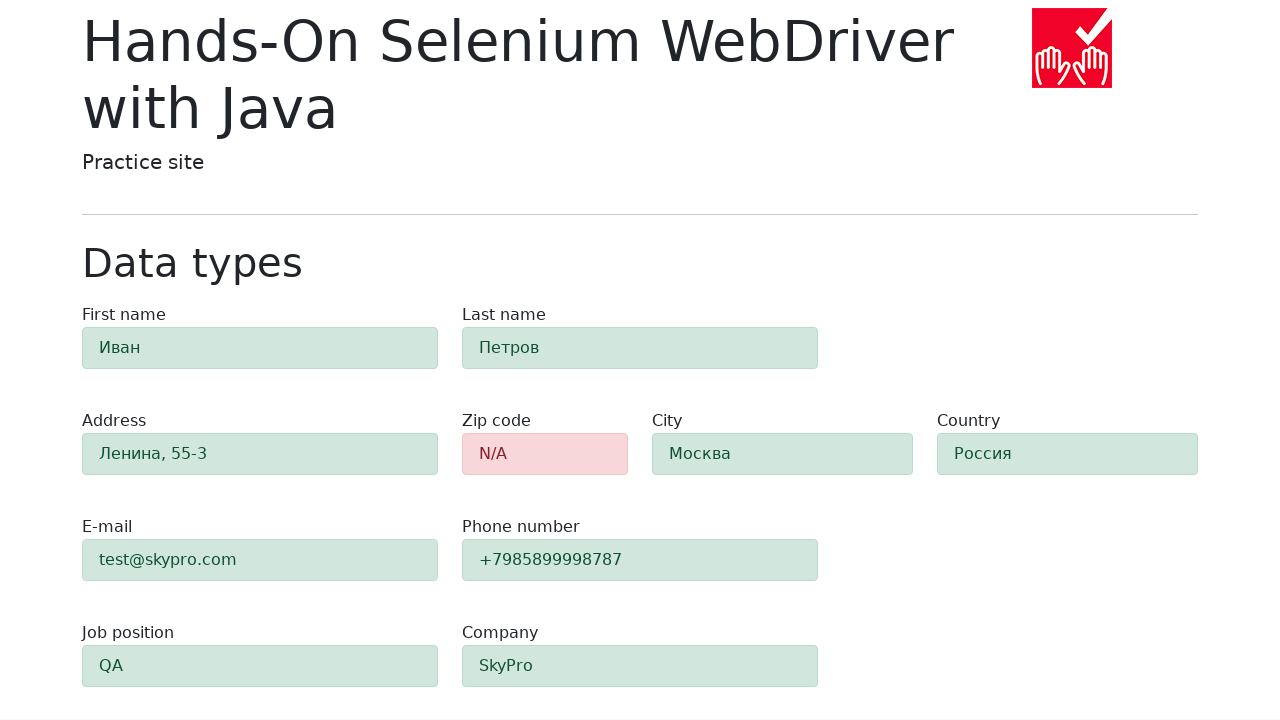

Verified job-position field has success class (validation passed)
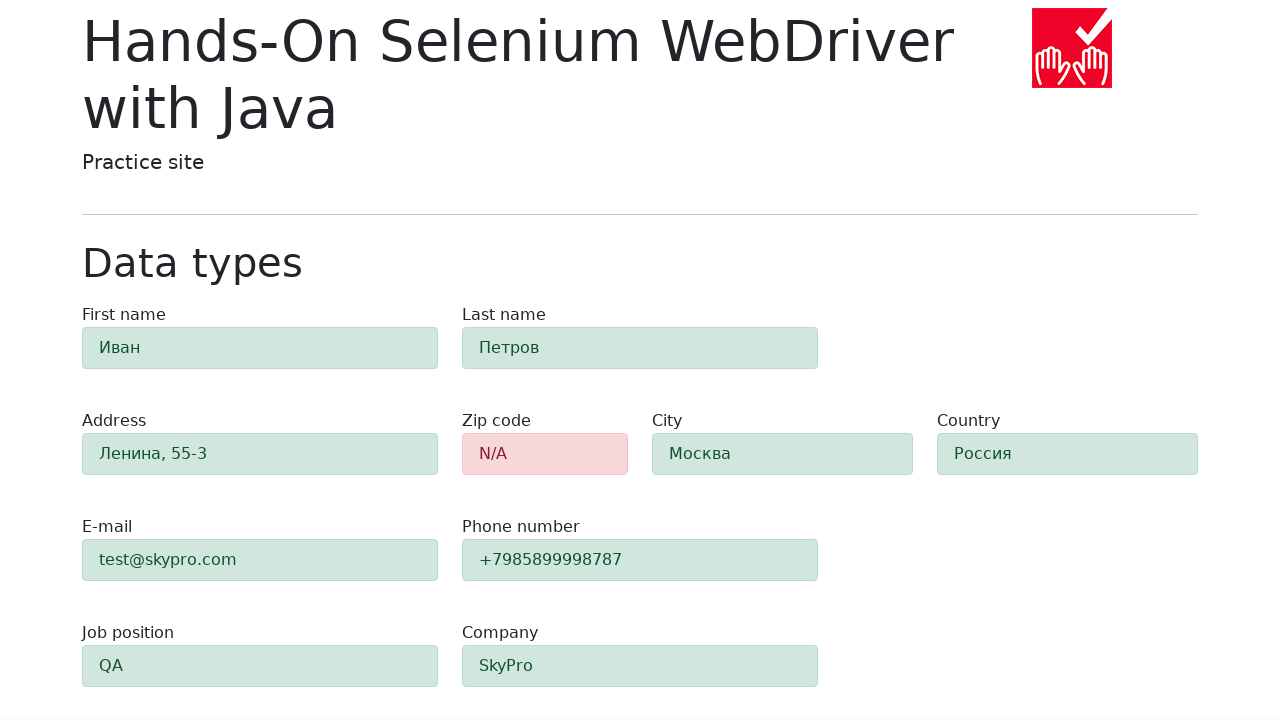

Verified company field has success class (validation passed)
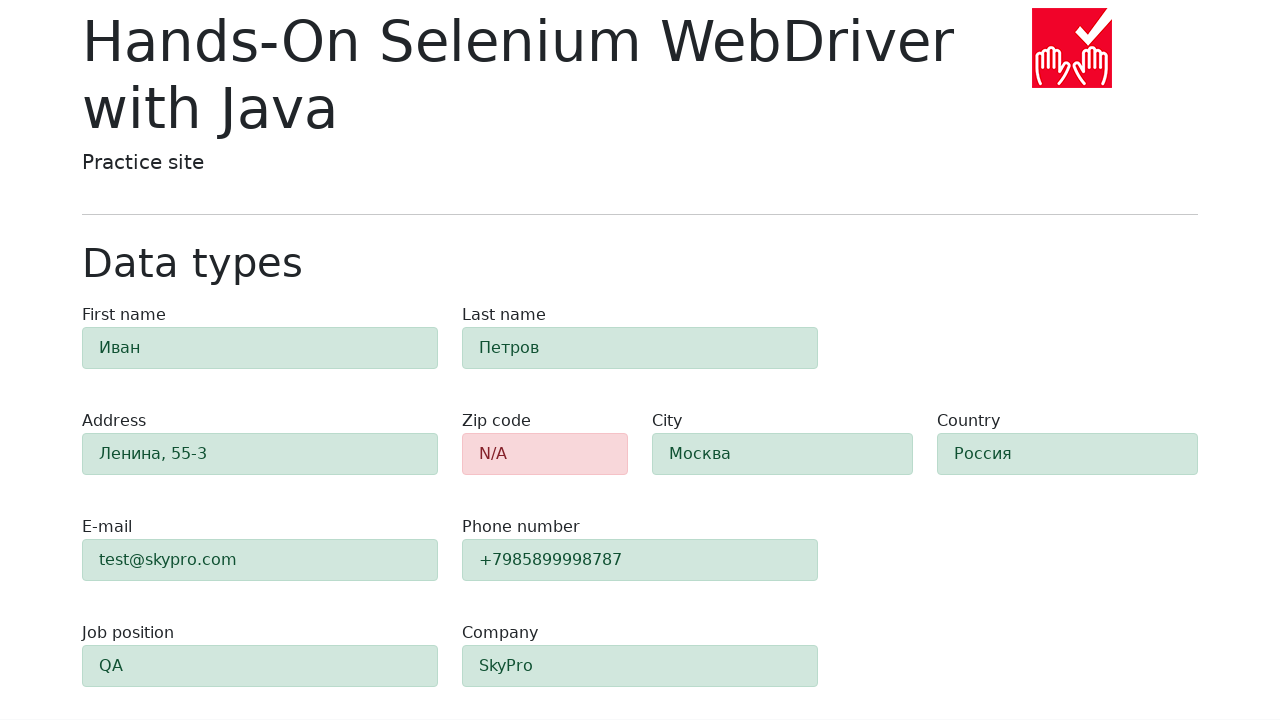

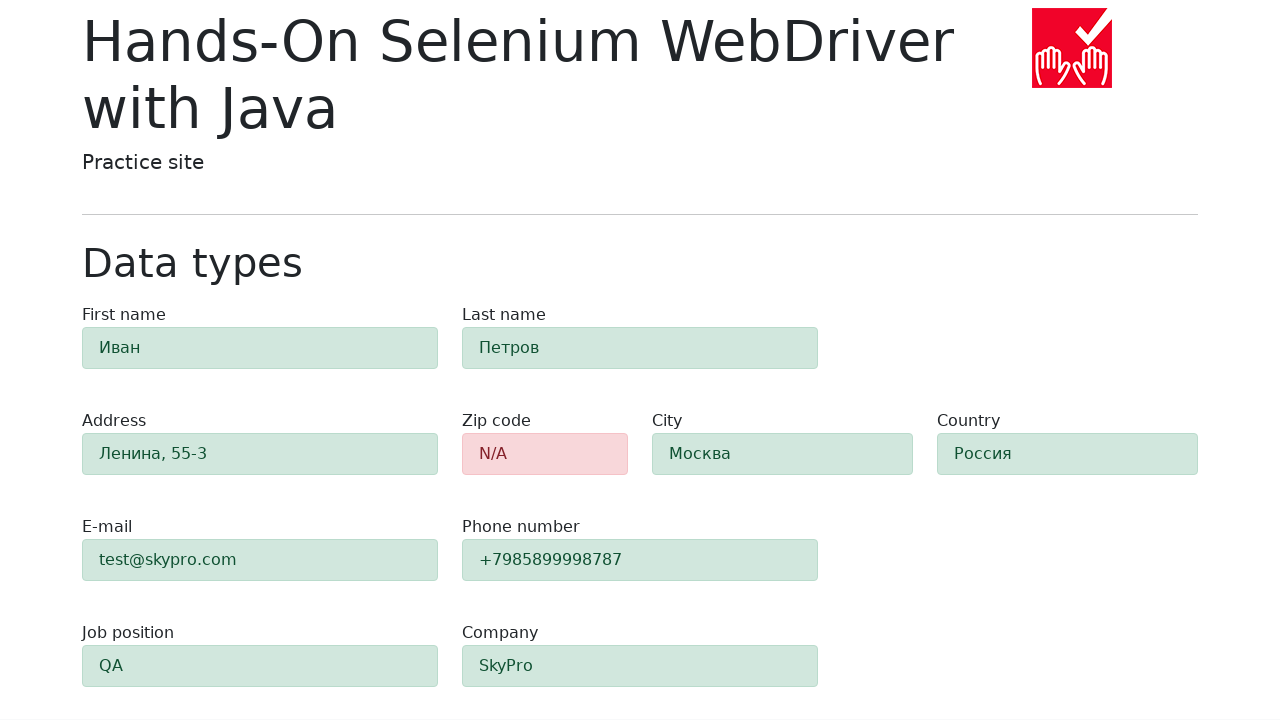